Tests clicking on "What's the Tomatometer?" link in the header to navigate to the about page

Starting URL: https://www.rottentomatoes.com/

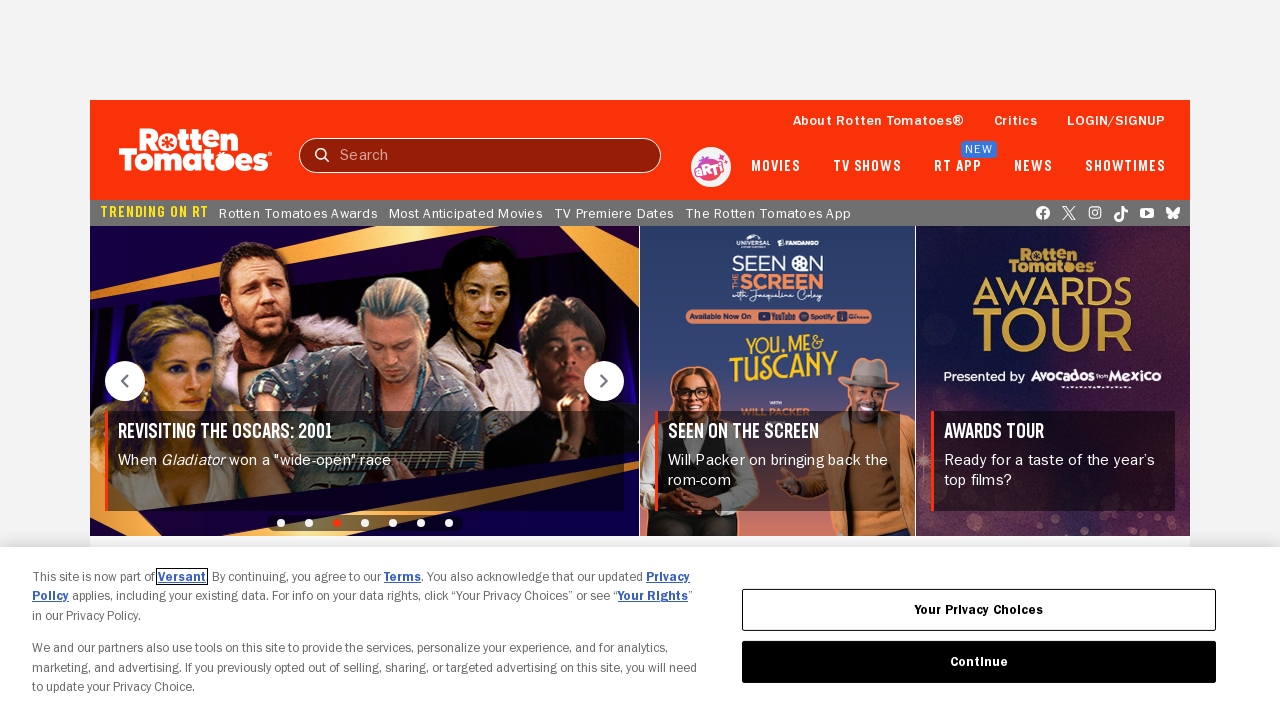

Clicked on 'What's the Tomatometer?' link in the header at (878, 120) on [data-qa='header:link-whats-tmeter']
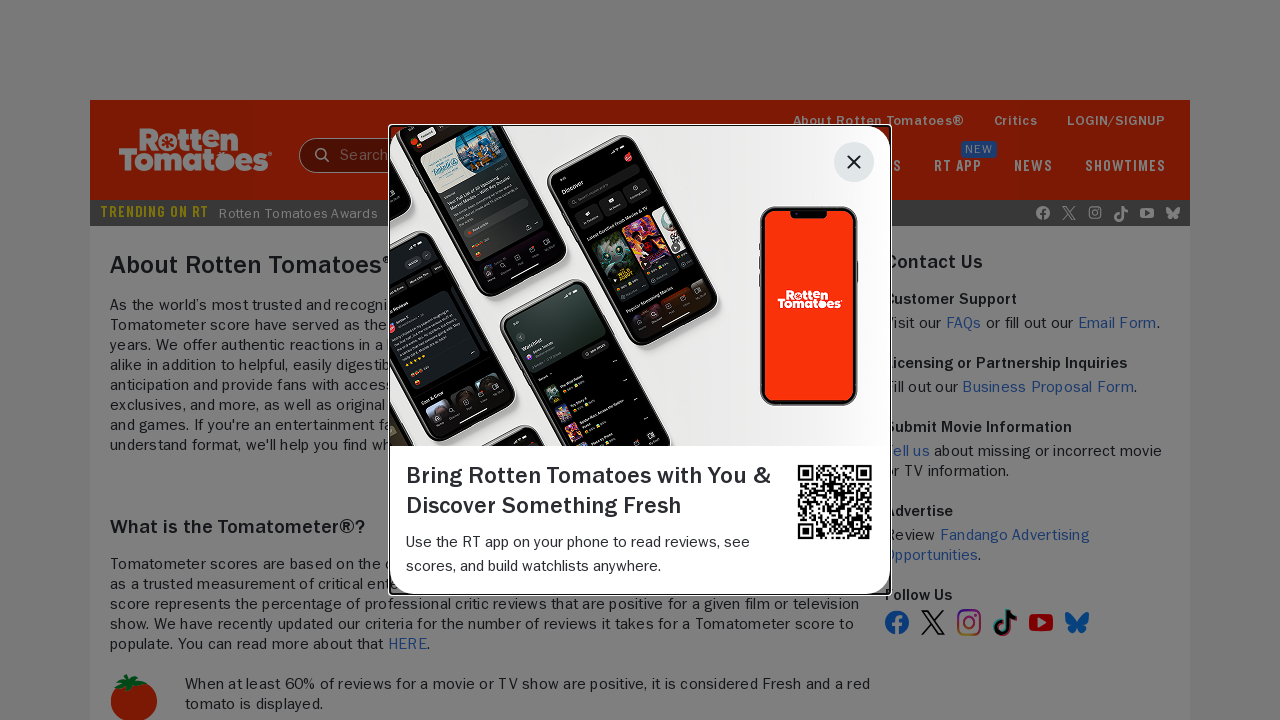

About page main content loaded
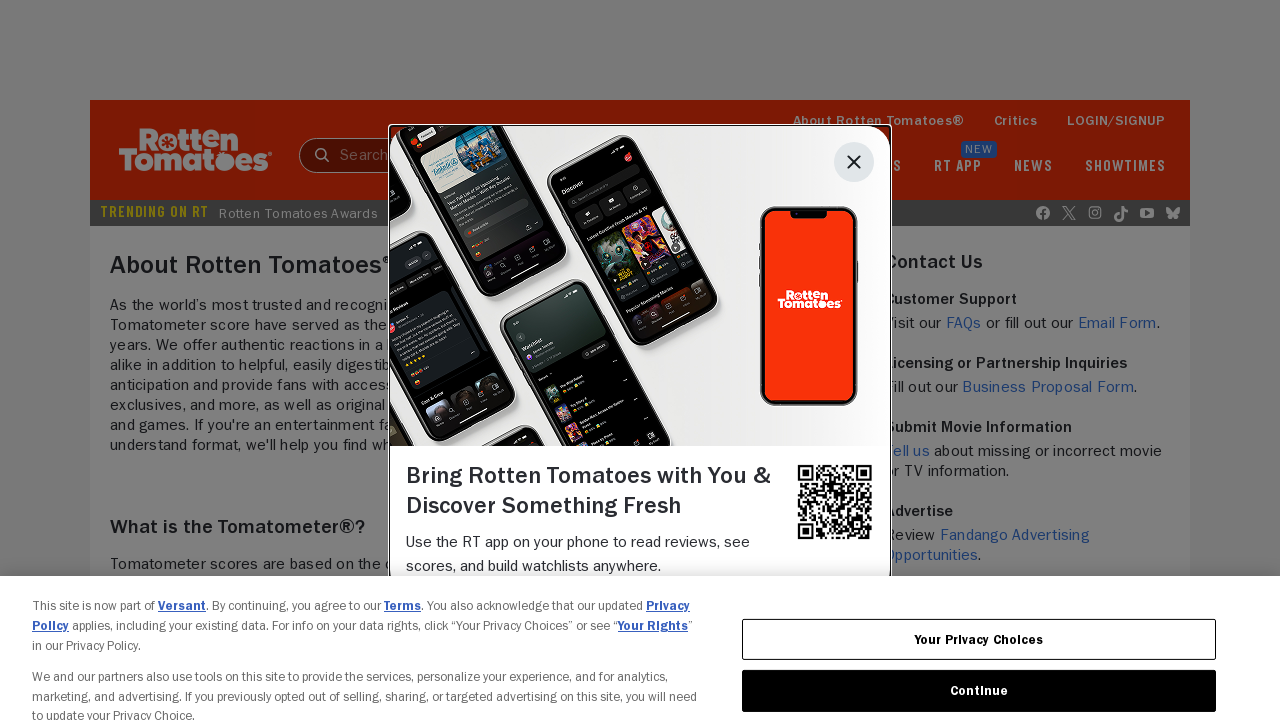

Tomatometer section loaded on about page
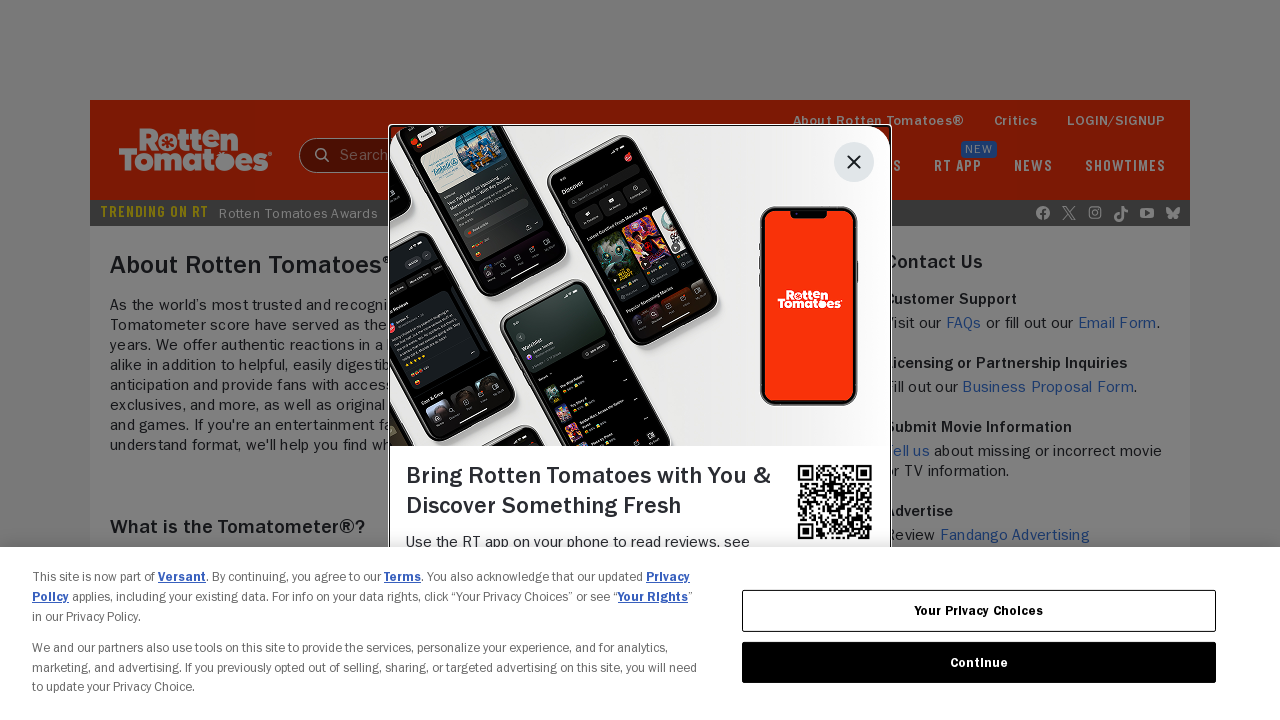

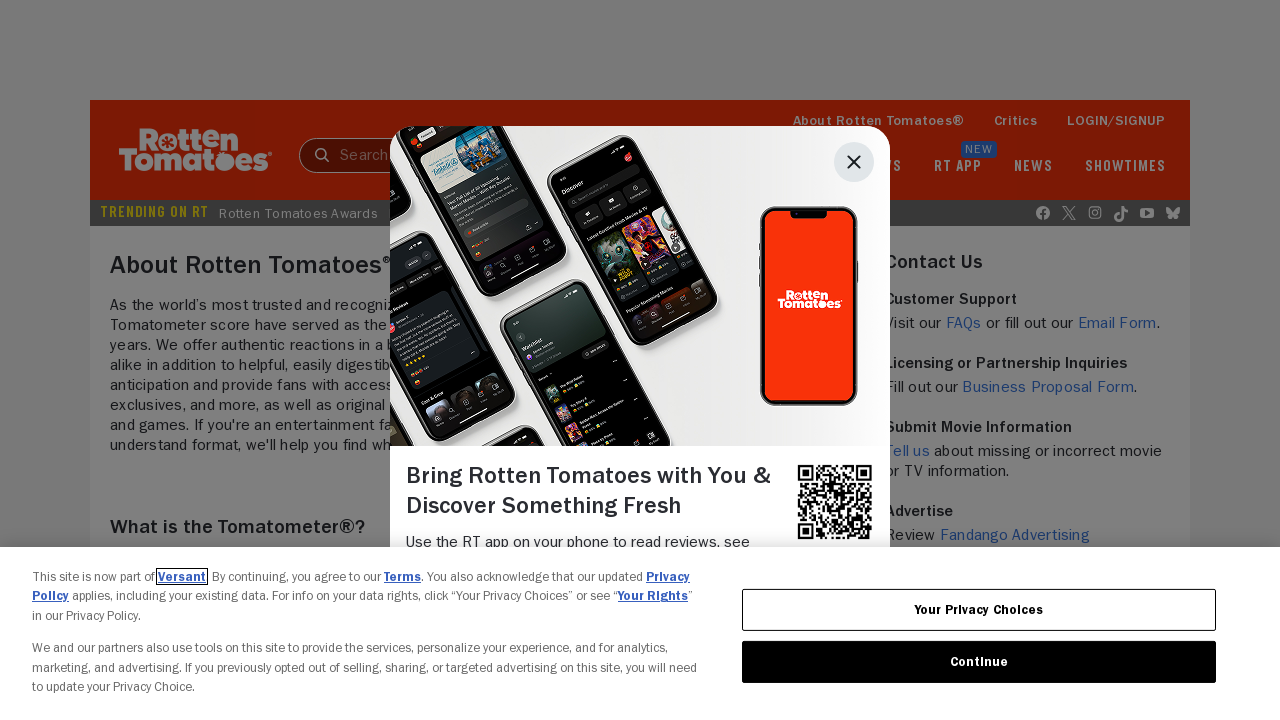